Tests submitting feedback with only name filled and then clicking Yes button on confirmation

Starting URL: https://kristinek.github.io/site/tasks/provide_feedback

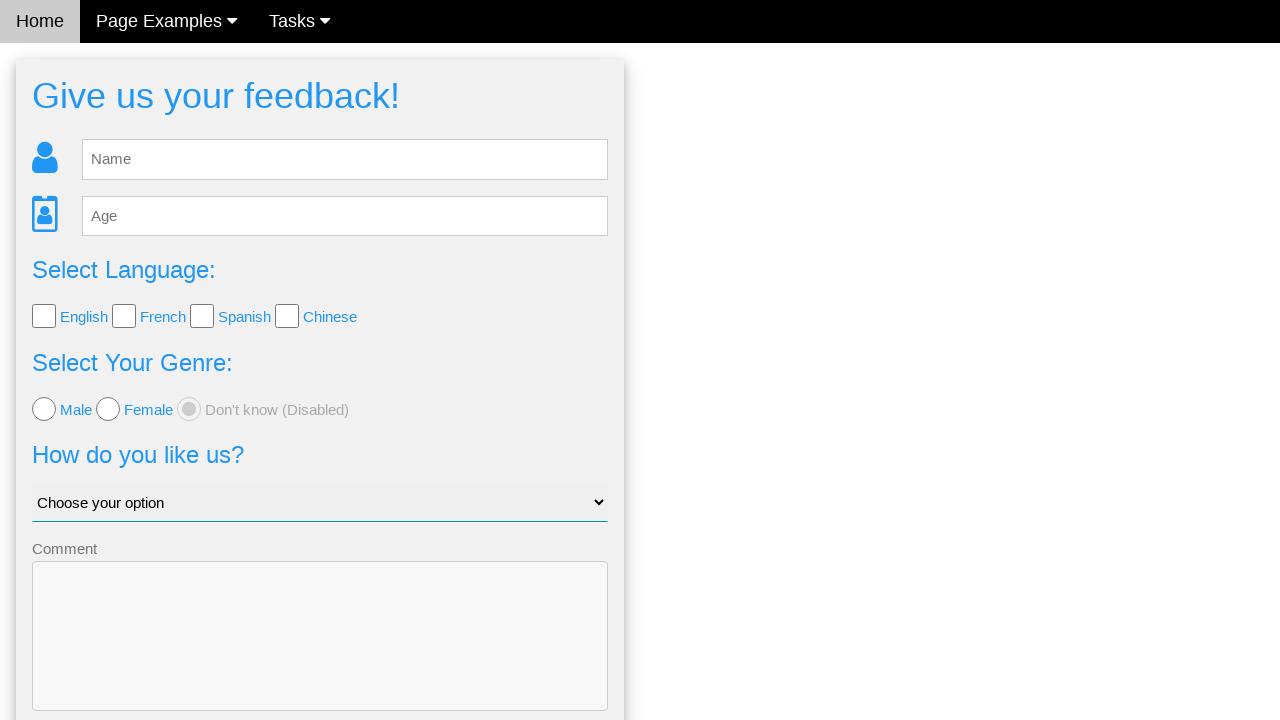

Filled name field with 'KATY' on input[name='name']
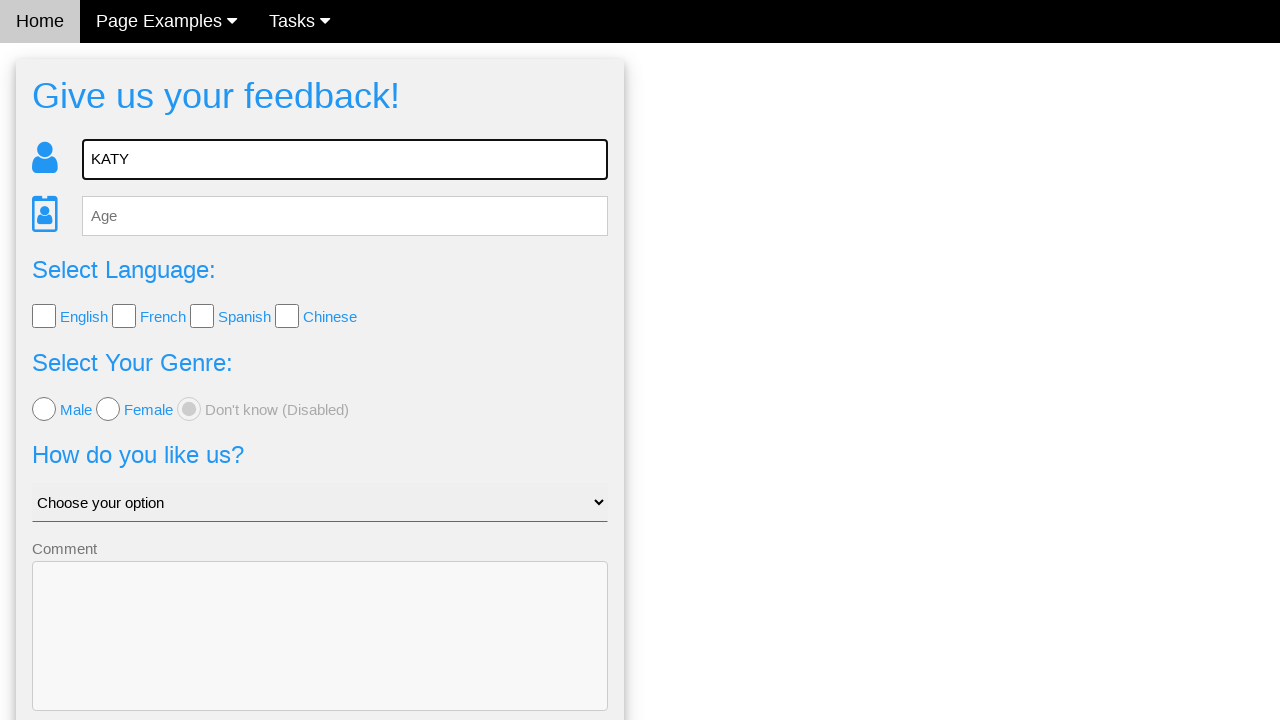

Clicked submit button to submit feedback form at (320, 656) on button[type='submit']
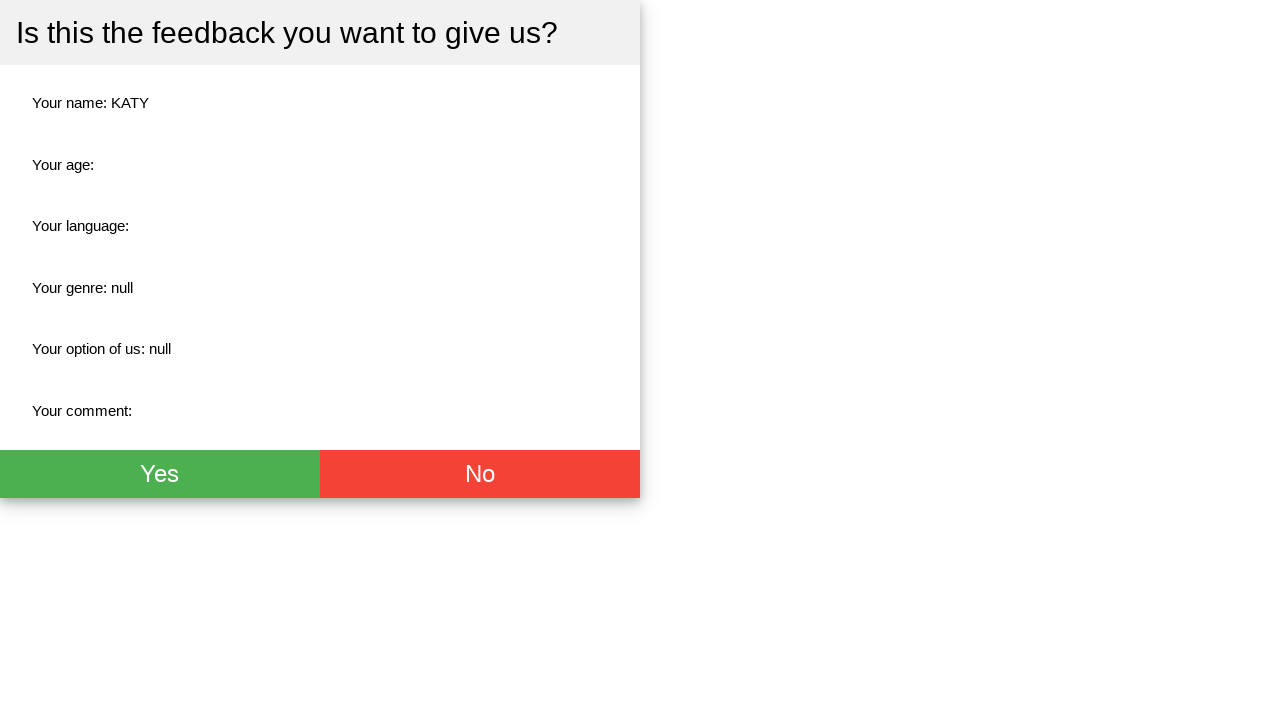

Clicked Yes button on confirmation dialog at (160, 517) on button:has-text('Yes')
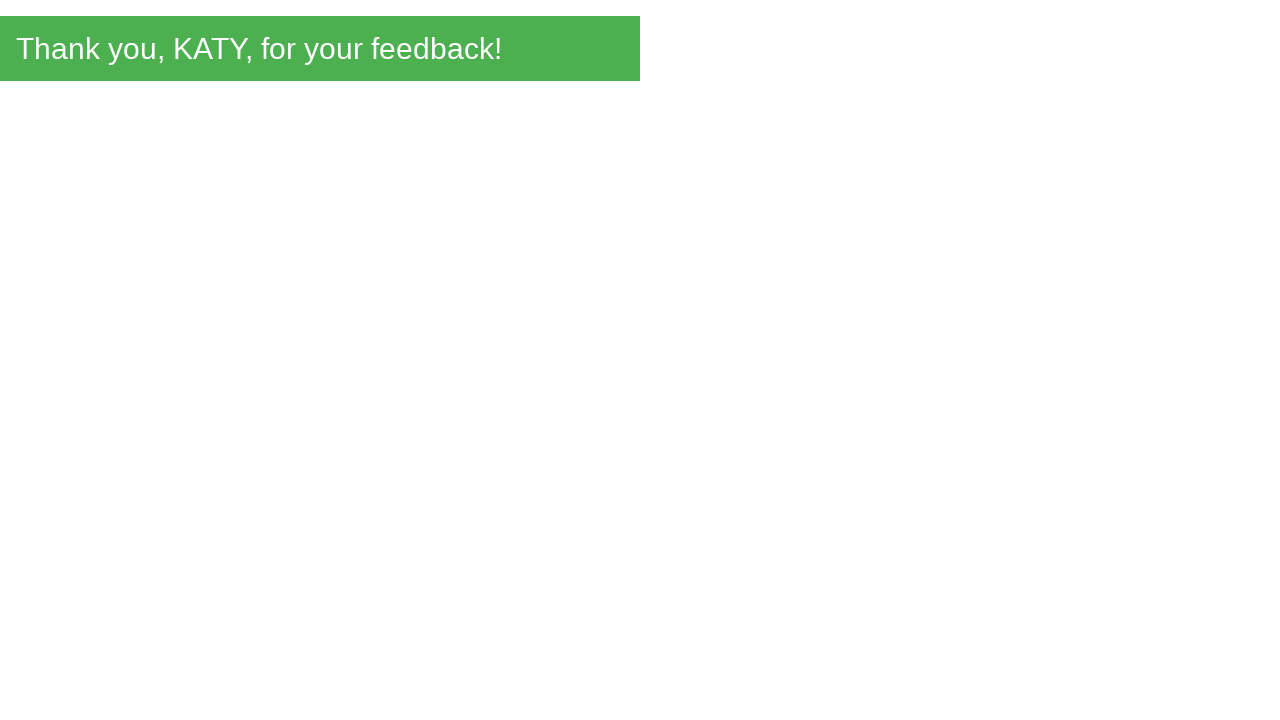

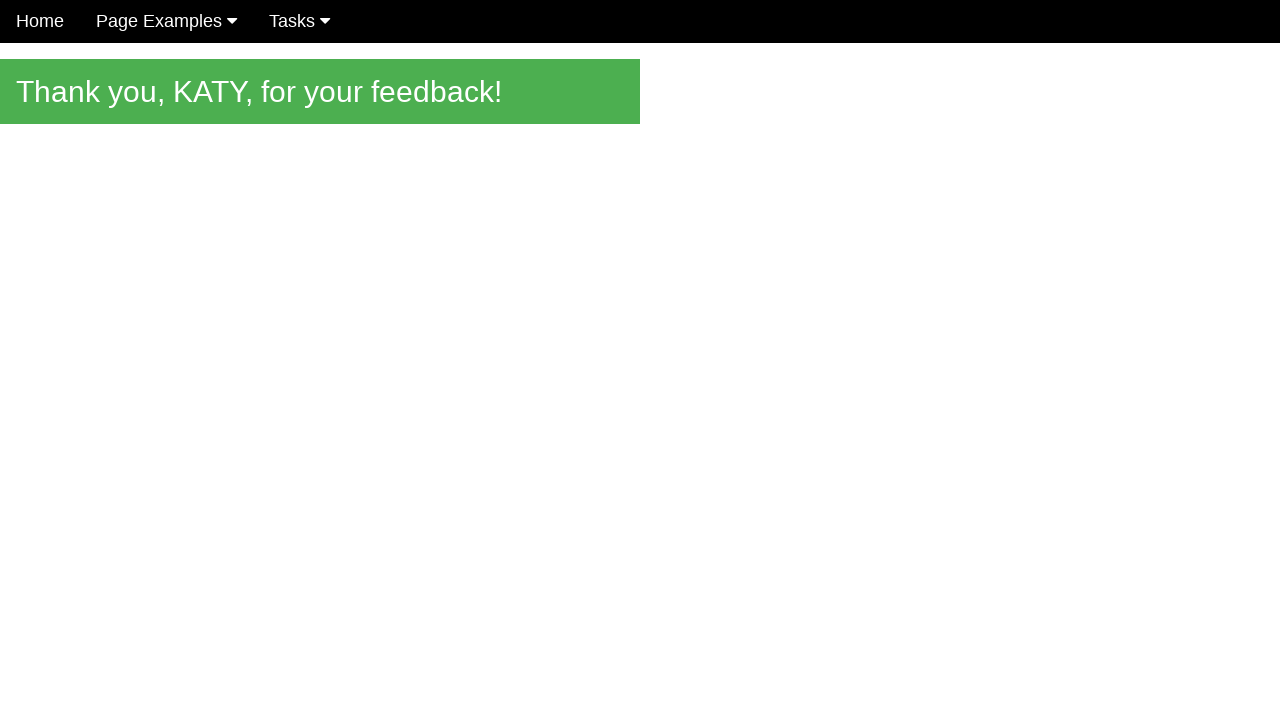